Tests UI behavior with complex input containing special characters, unicode, hieroglyphs, spaces, and potential XSS scripts in all form fields.

Starting URL: https://lm.skillbox.cc/qa_tester/module02/homework1/

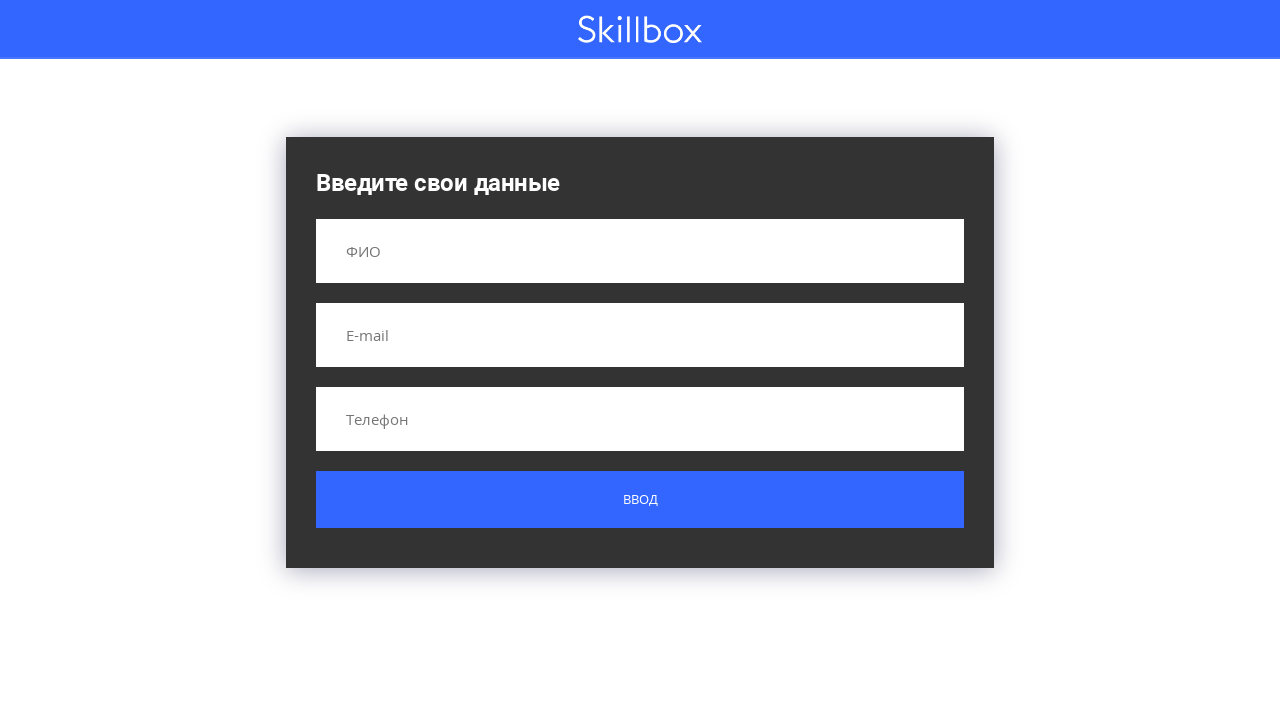

Filled name field with complex input containing special characters, unicode, hieroglyphs, spaces, and potential XSS script on input[name='name']
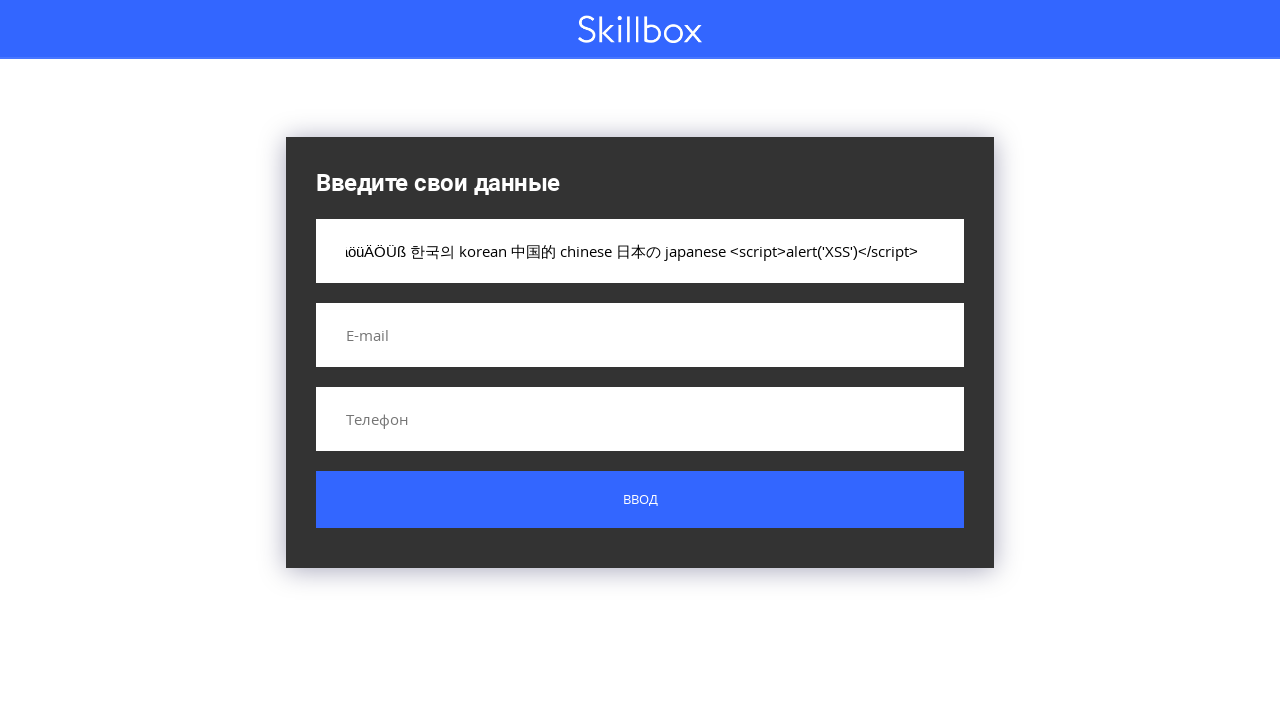

Filled email field with complex input containing special characters, unicode, and potential XSS script on input[name='email']
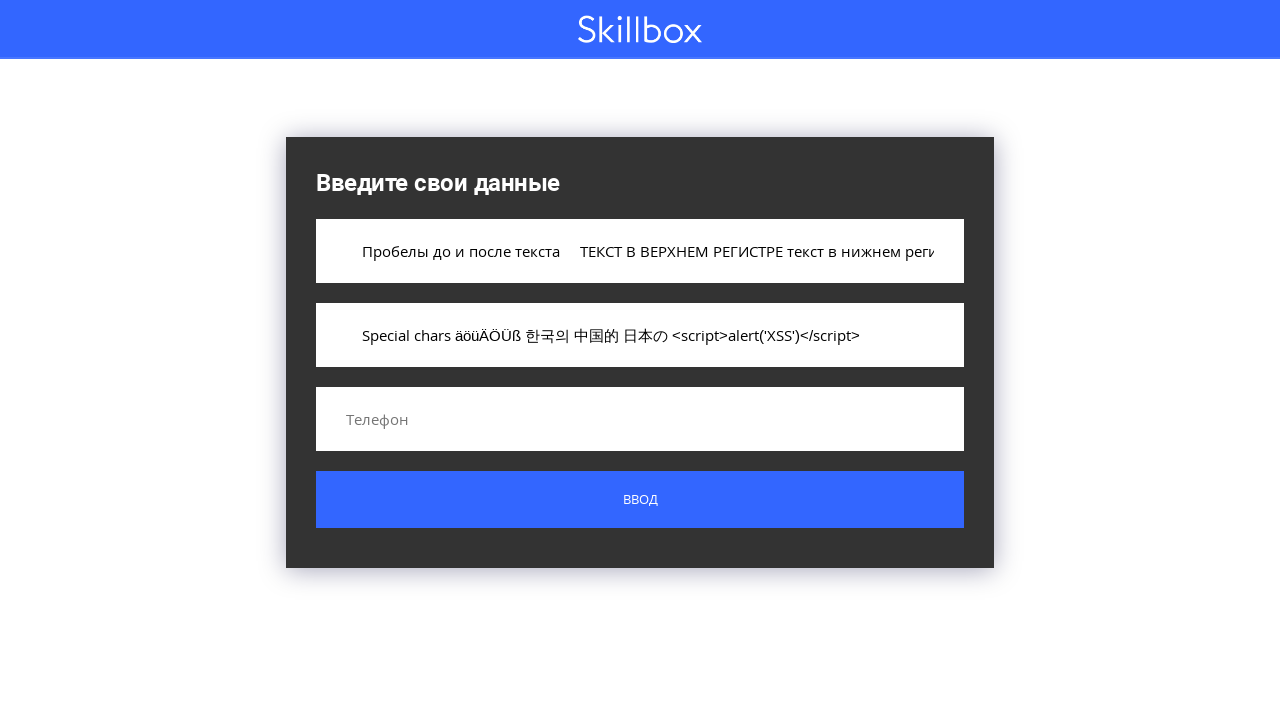

Filled phone field with complex input containing special characters, unicode, and potential XSS script on input[name='phone']
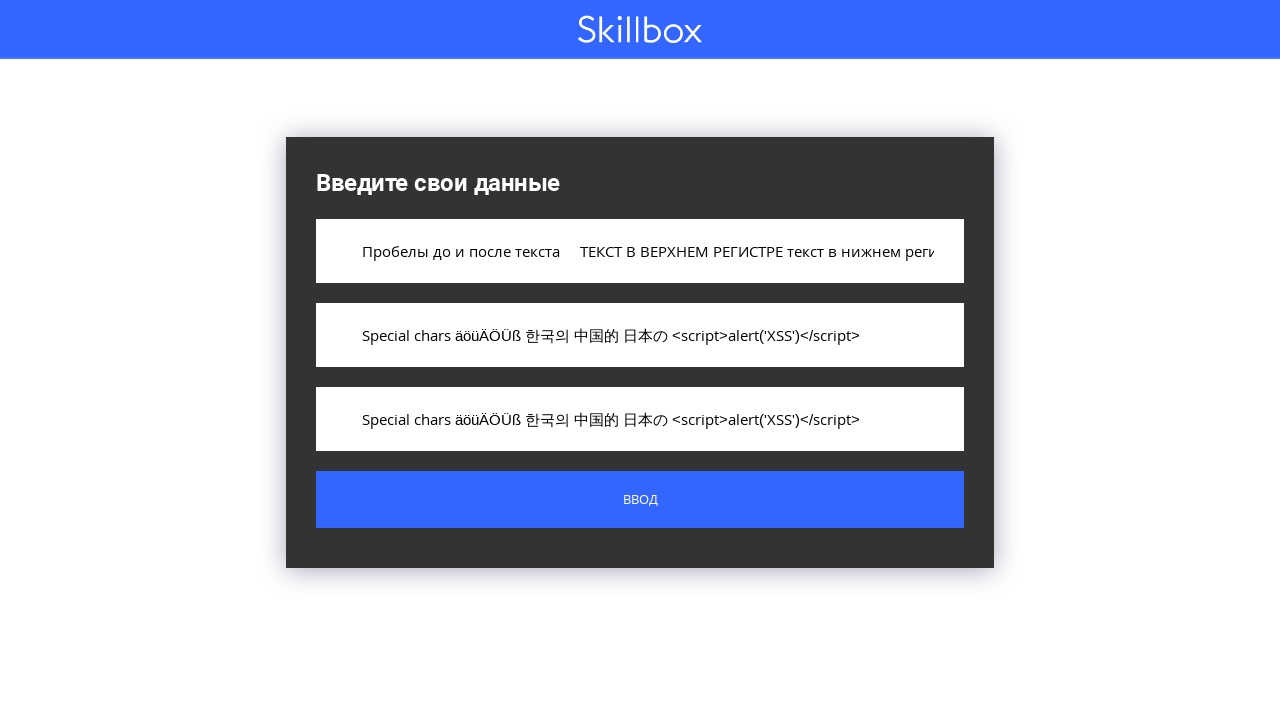

Clicked submit button to submit the form with complex input data at (640, 500) on .custom-form__button
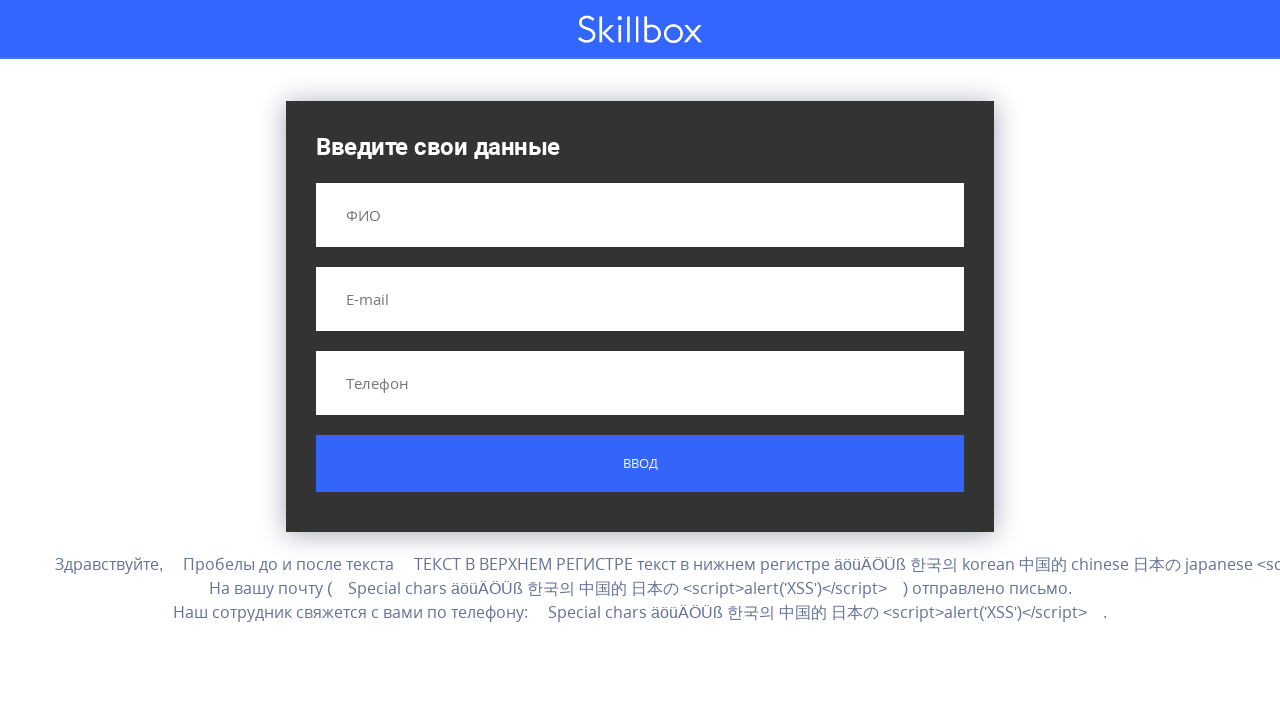

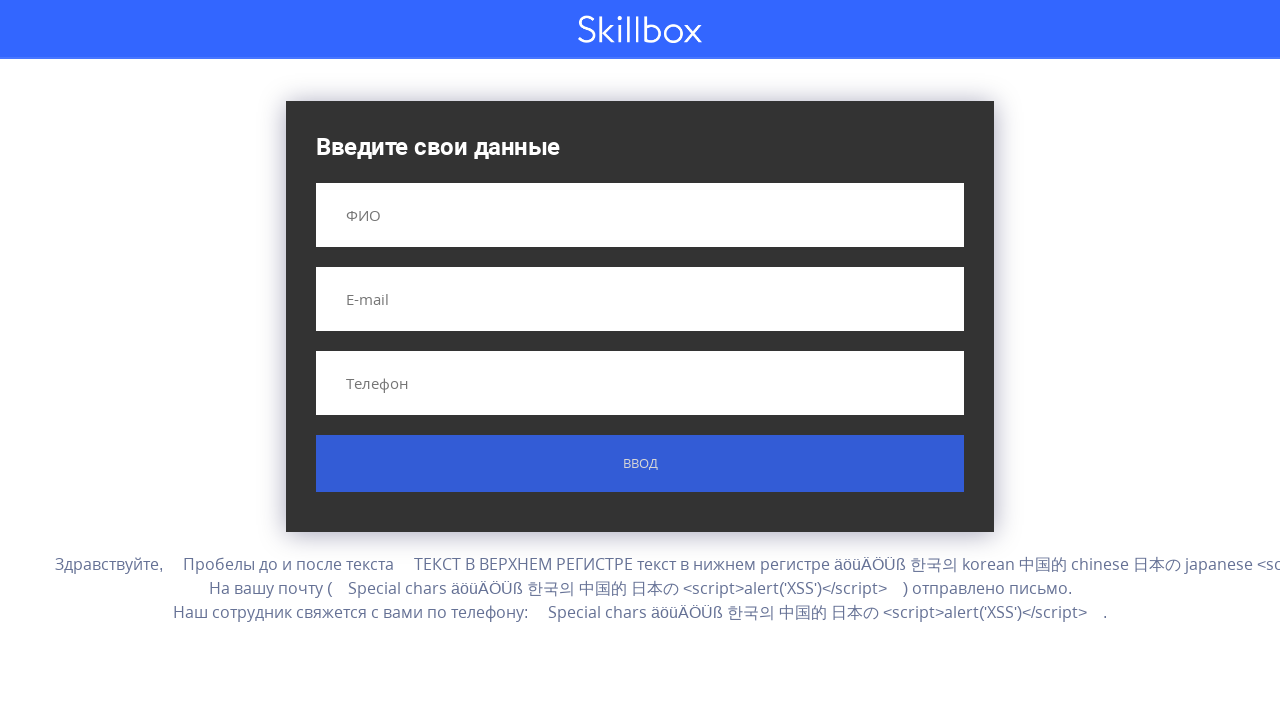